Tests login form validation by clicking the login button with empty username and password fields, verifying the appropriate error message is displayed

Starting URL: https://www.saucedemo.com/

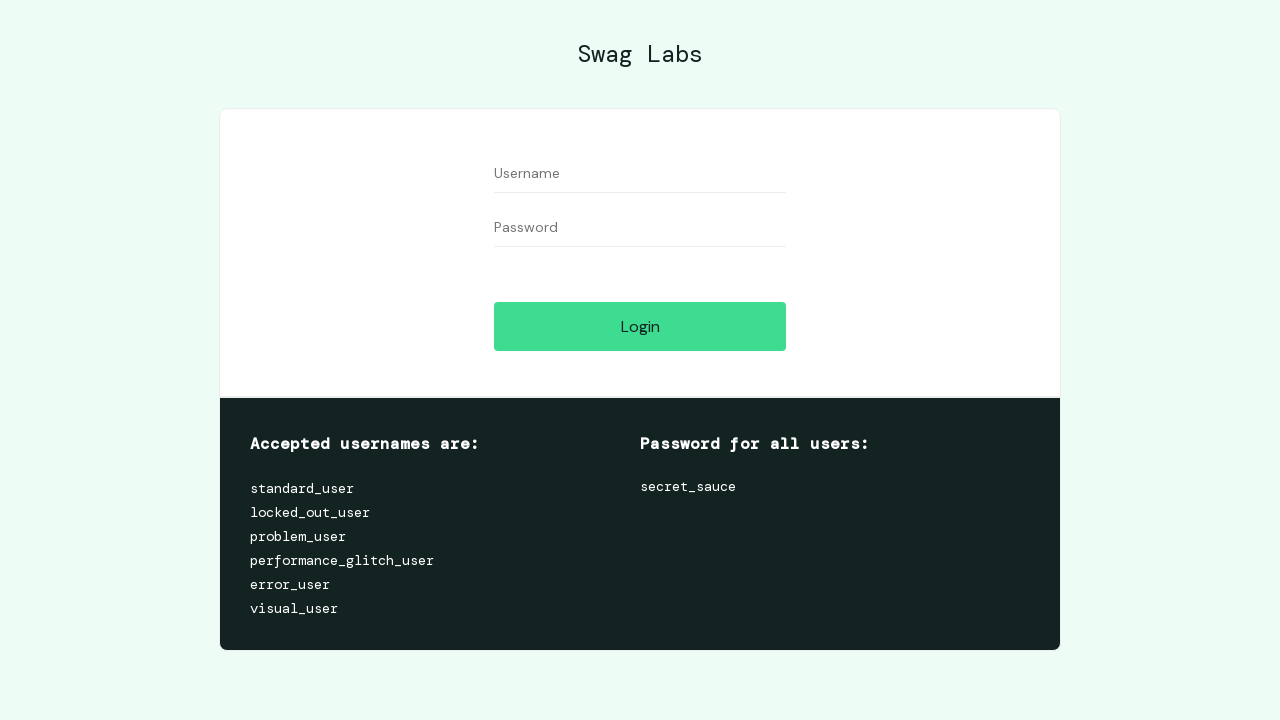

Clicked login button without entering username and password at (640, 326) on #login-button
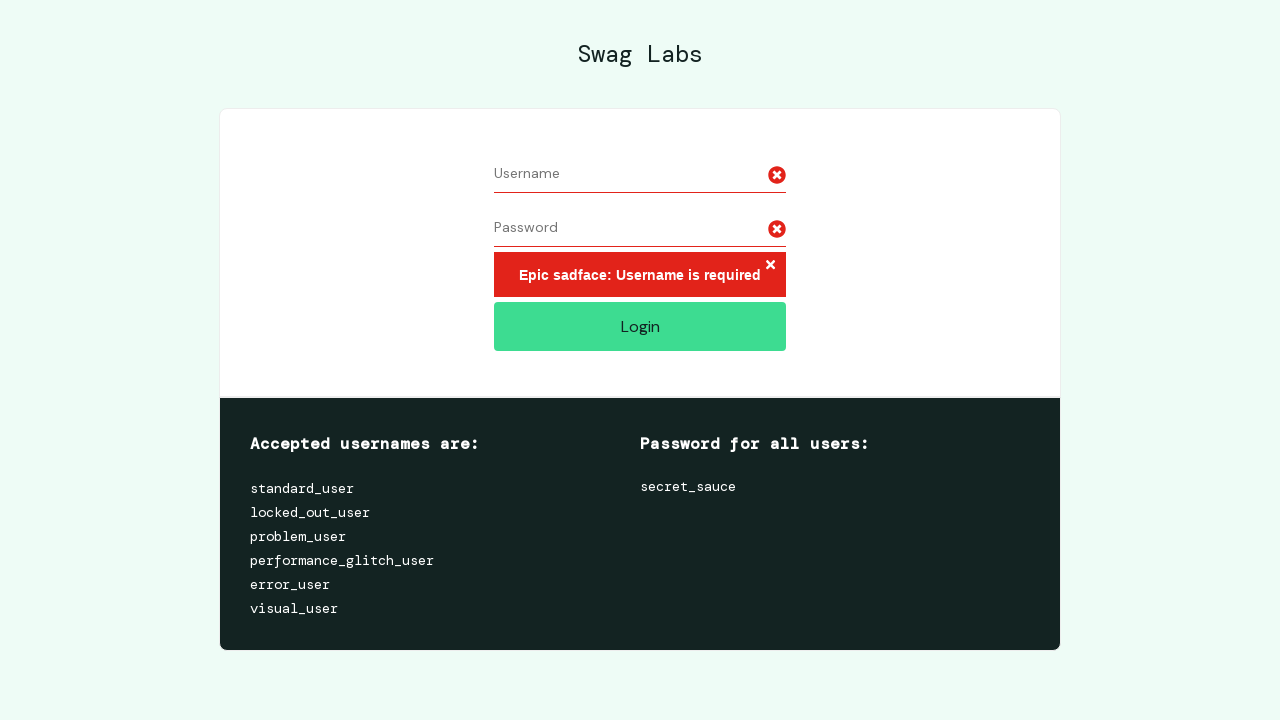

Error message element appeared on the page
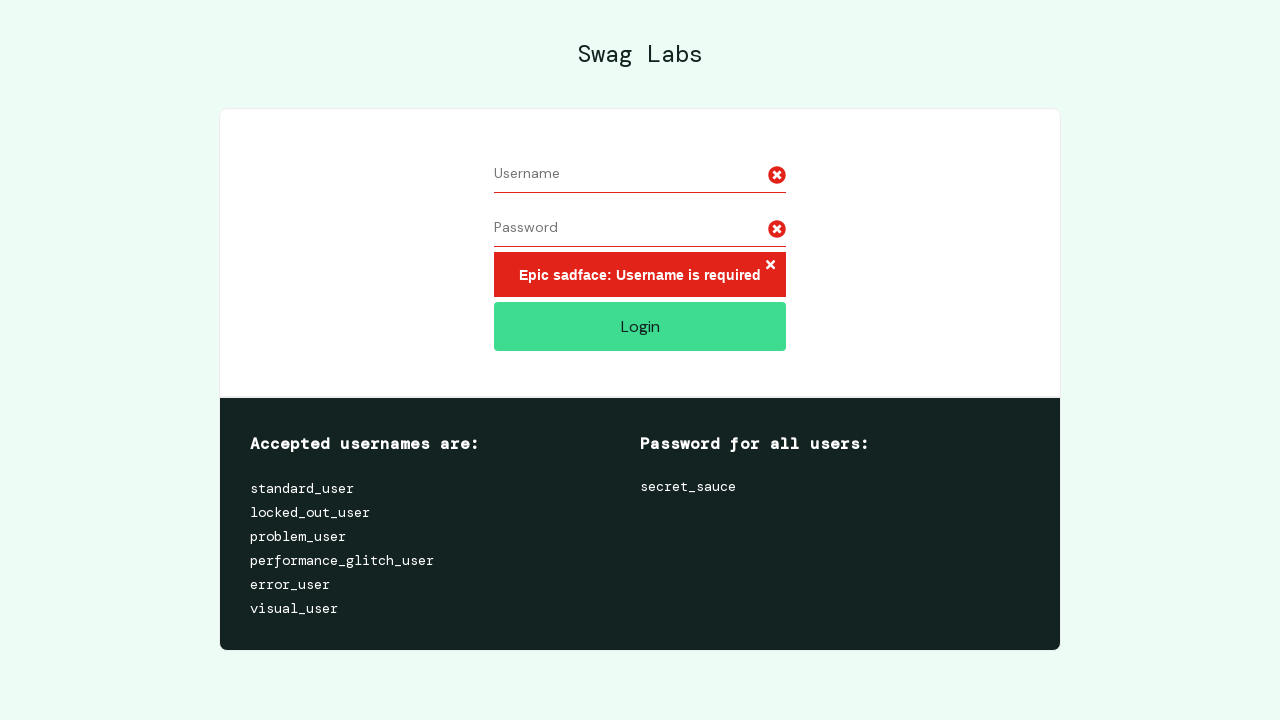

Located the error message element
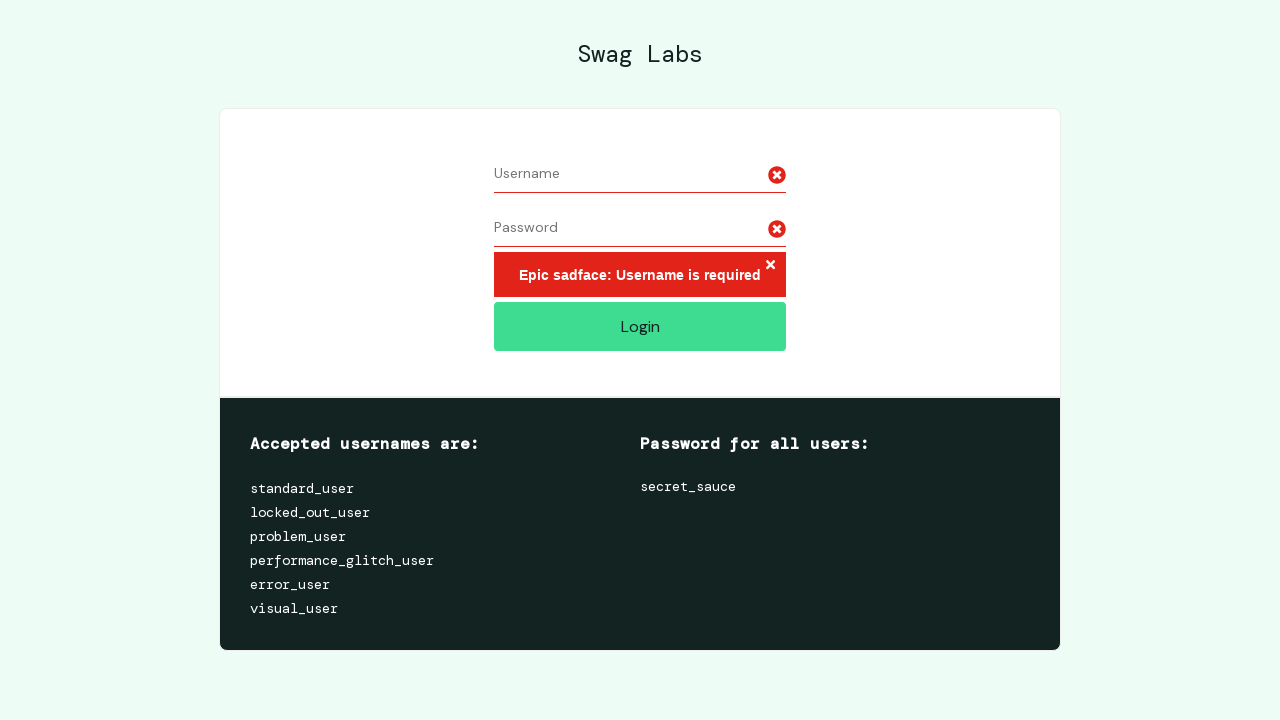

Verified error message contains 'Username is required'
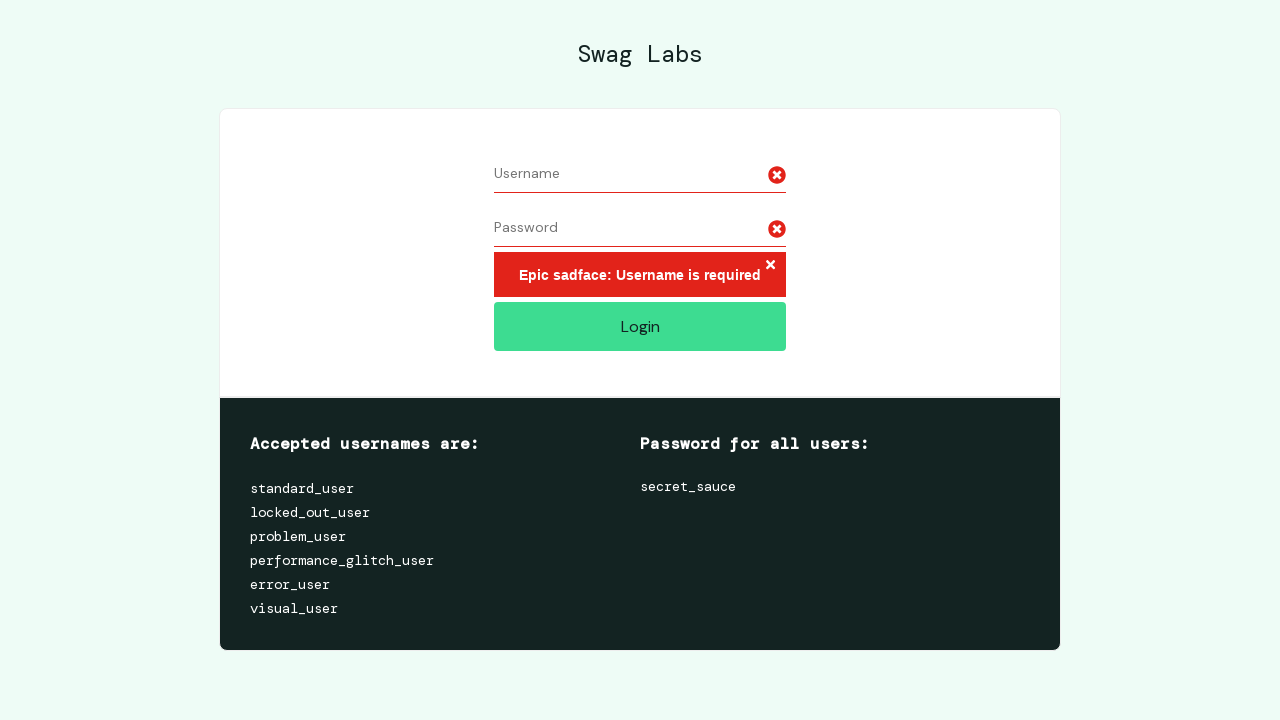

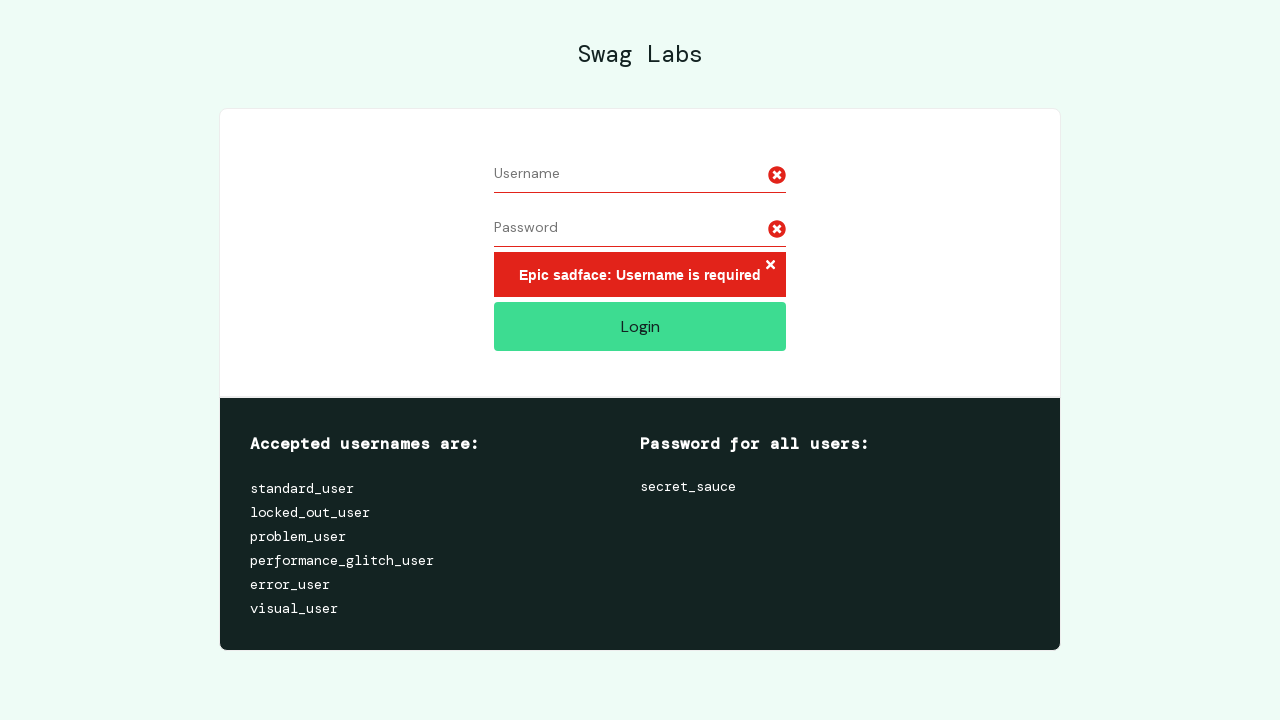